Tests shopping cart functionality by navigating to Shop, adding multiple items to cart (including clicking Buy twice on one product), and viewing the cart.

Starting URL: http://jupiter.cloud.planittesting.com

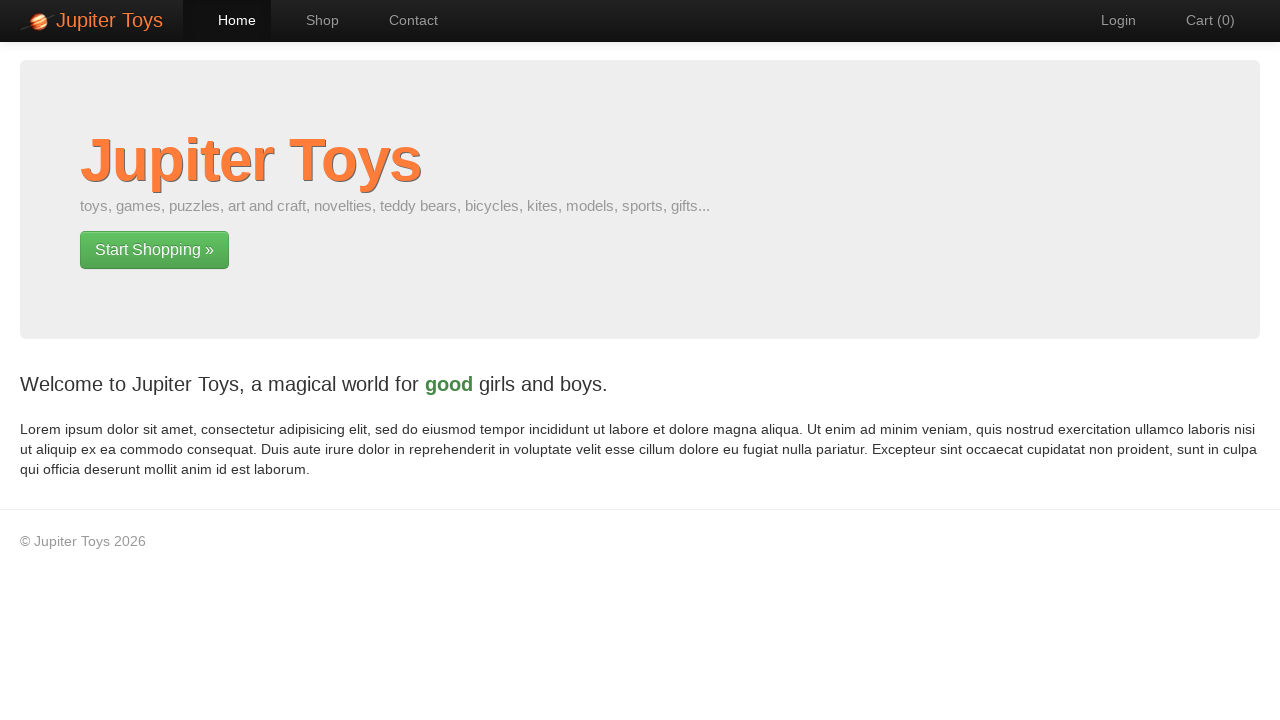

Clicked Shop link to navigate to shop page at (312, 20) on a:has-text('Shop')
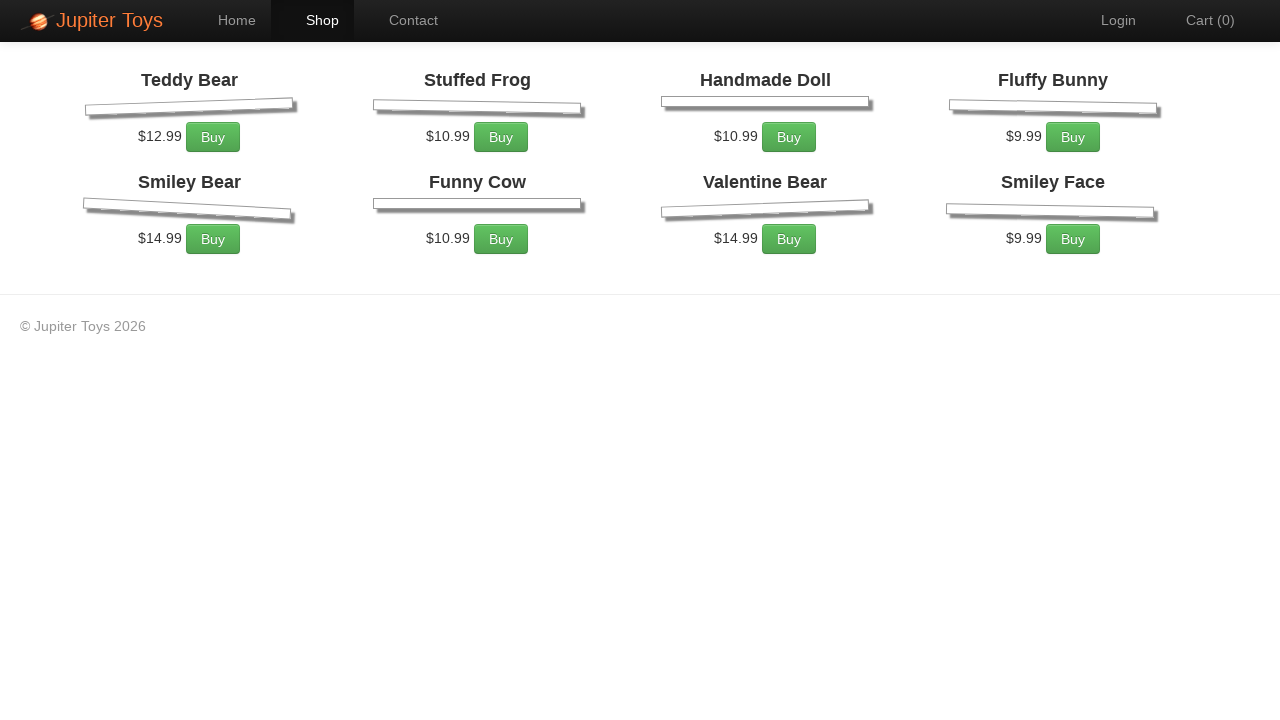

Products loaded on shop page
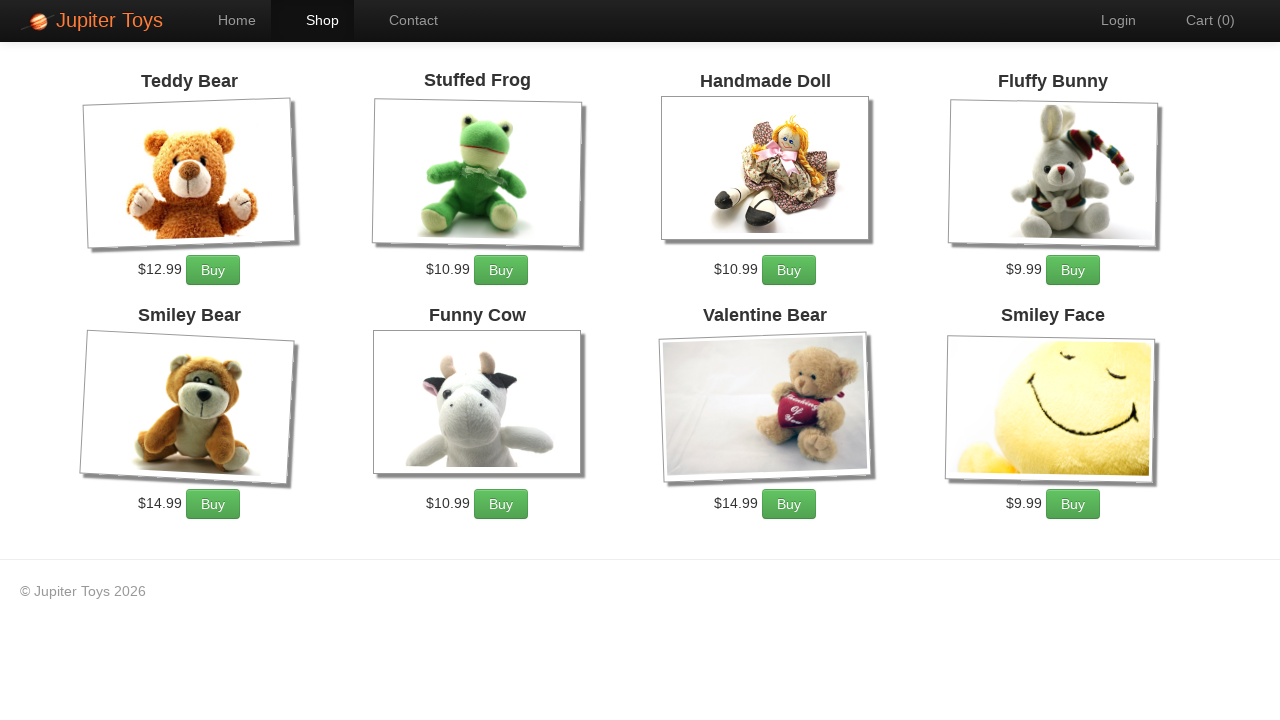

Clicked Buy button on product-6 (first time) at (501, 504) on #product-6 a.btn-success:has-text('Buy')
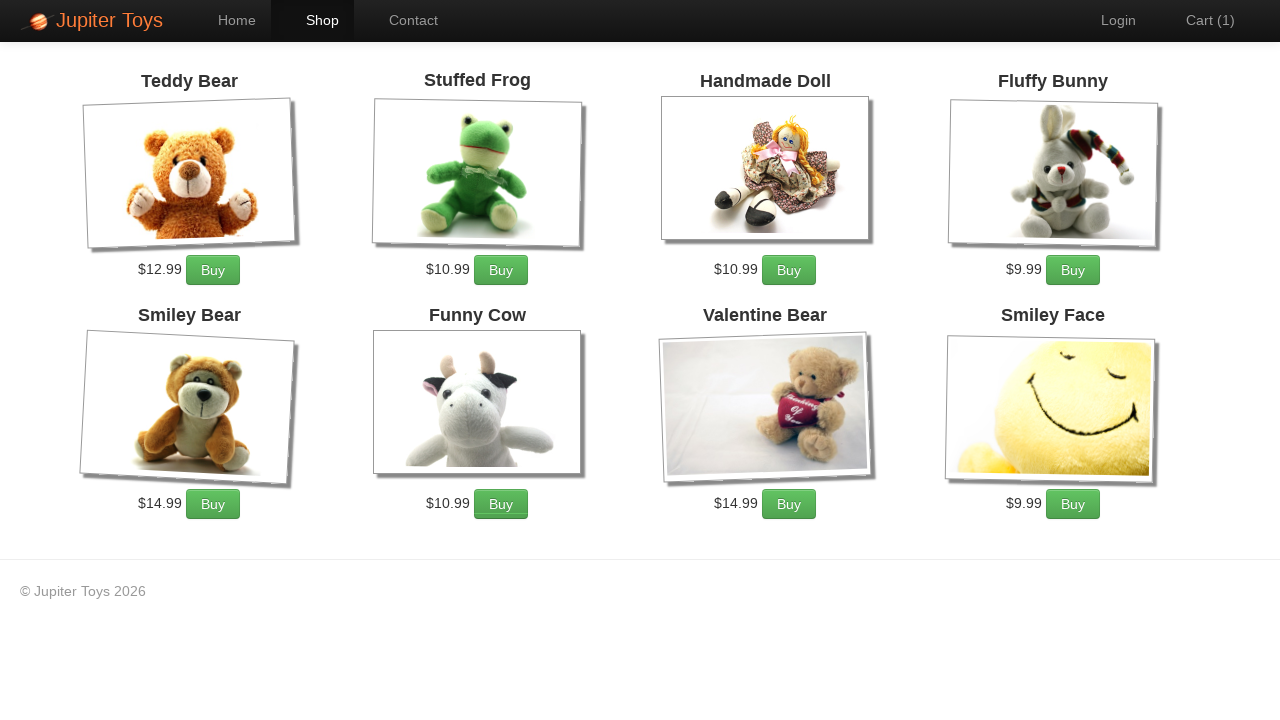

Clicked Buy button on product-6 (second time) at (501, 504) on #product-6 a.btn-success:has-text('Buy')
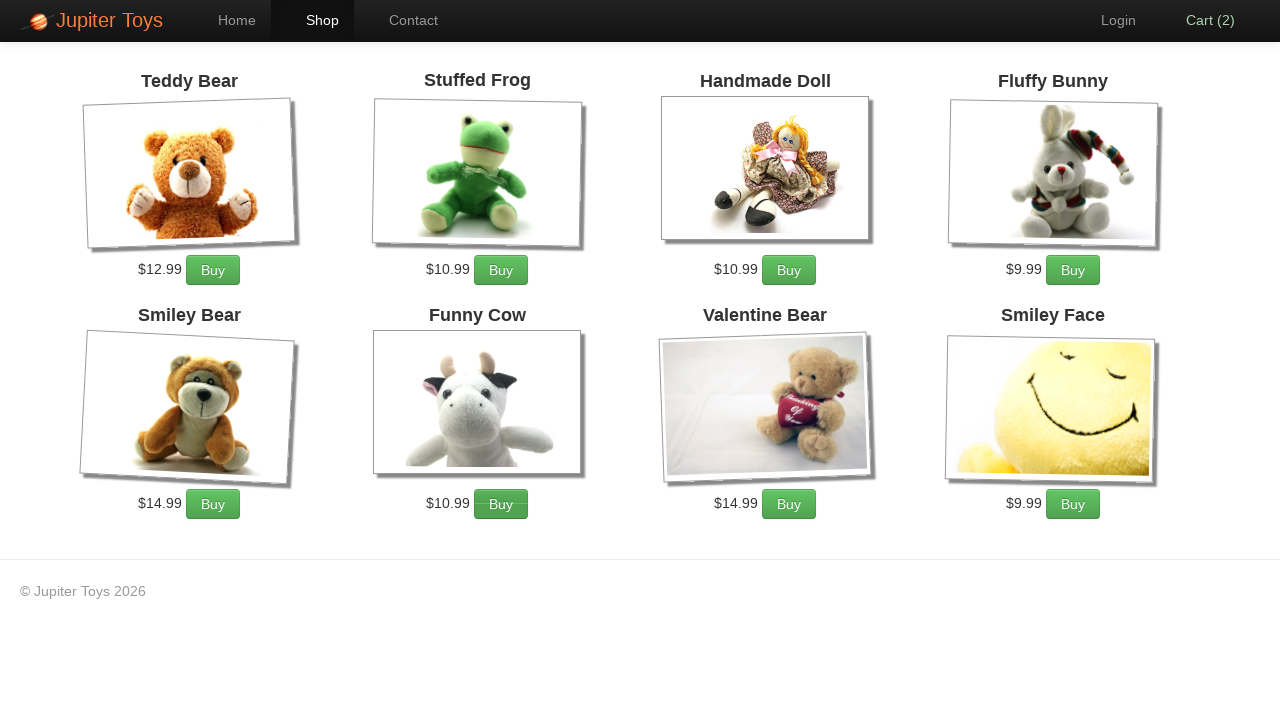

Clicked Buy button on product-4 at (1073, 270) on #product-4 a.btn-success:has-text('Buy')
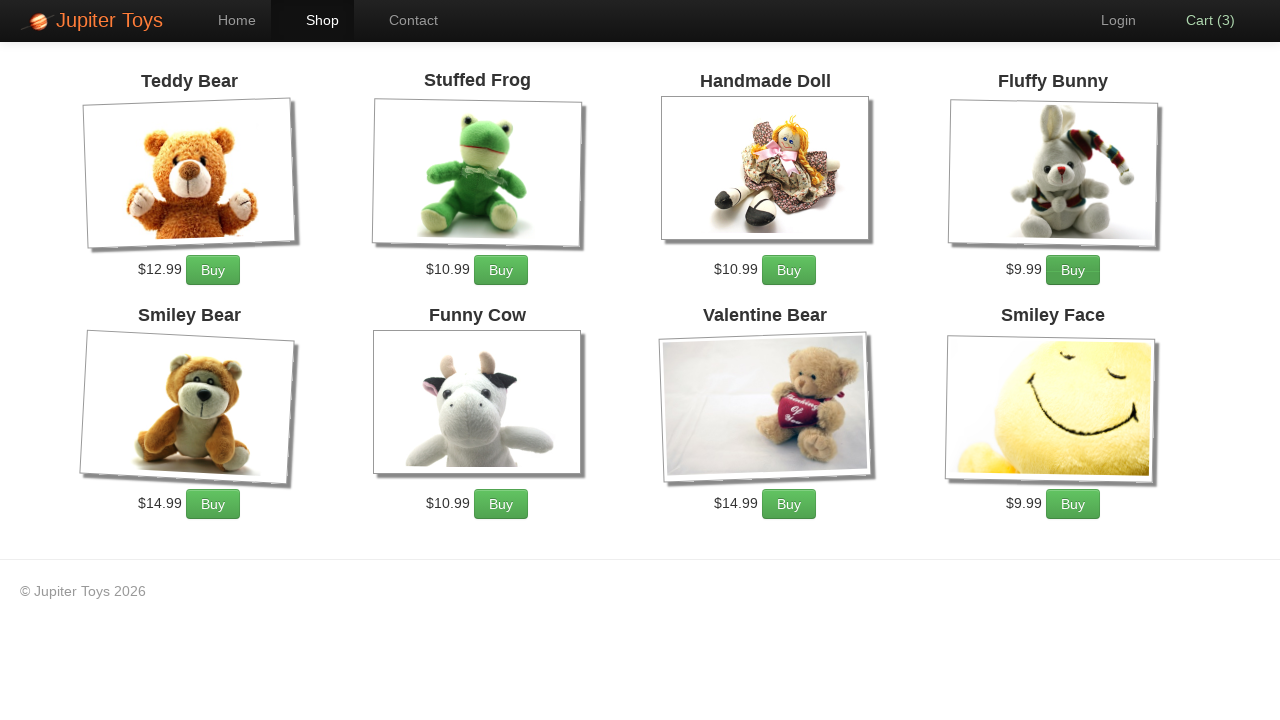

Clicked on shopping cart to view cart contents at (1200, 20) on #nav-cart a
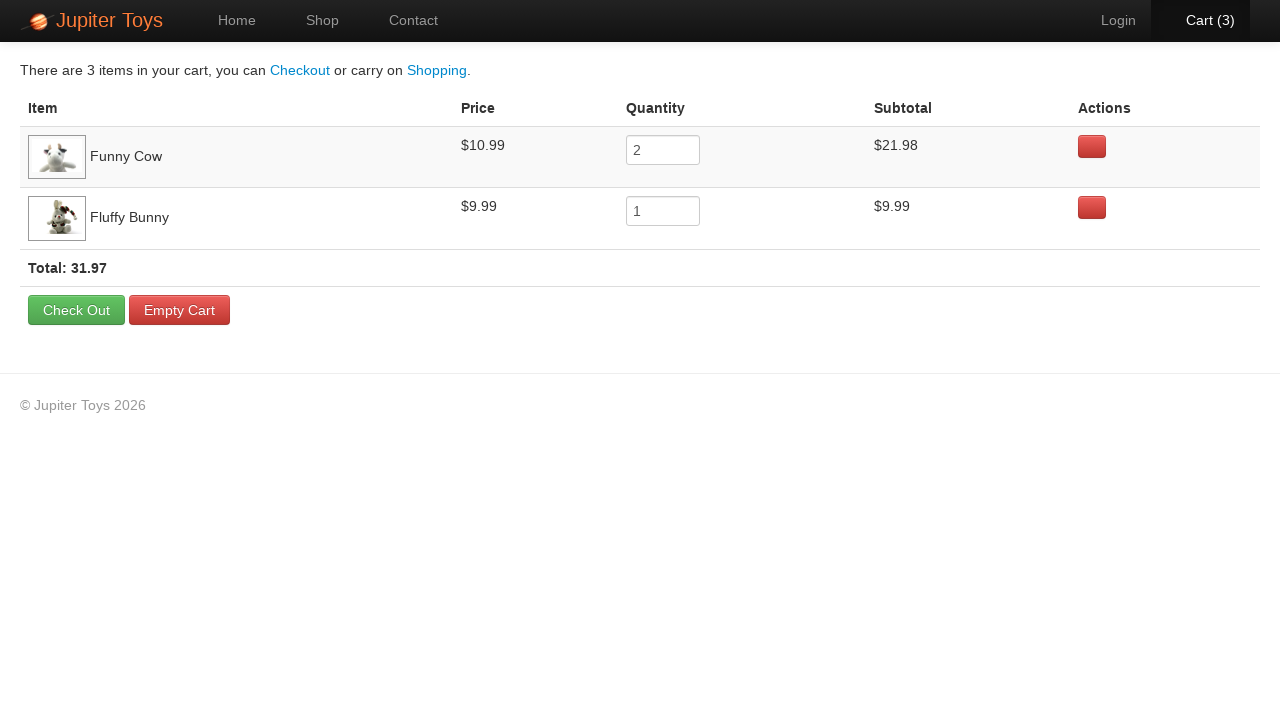

Cart page loaded with cart message
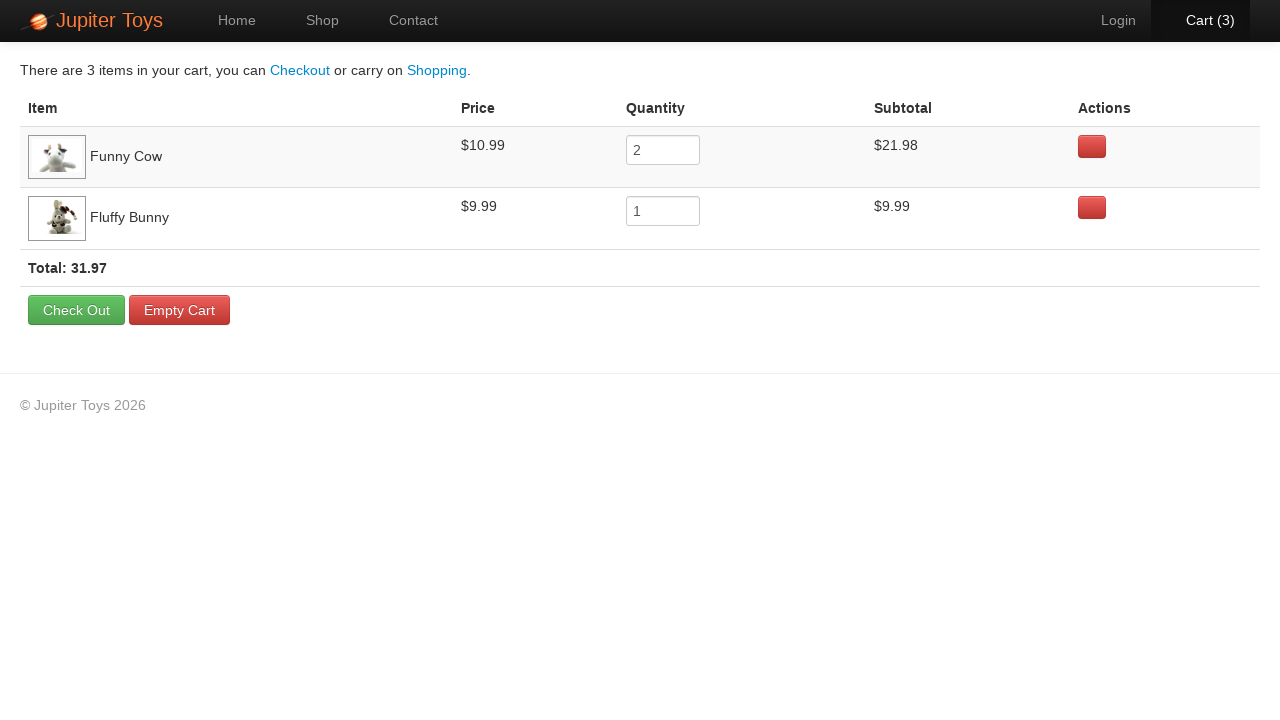

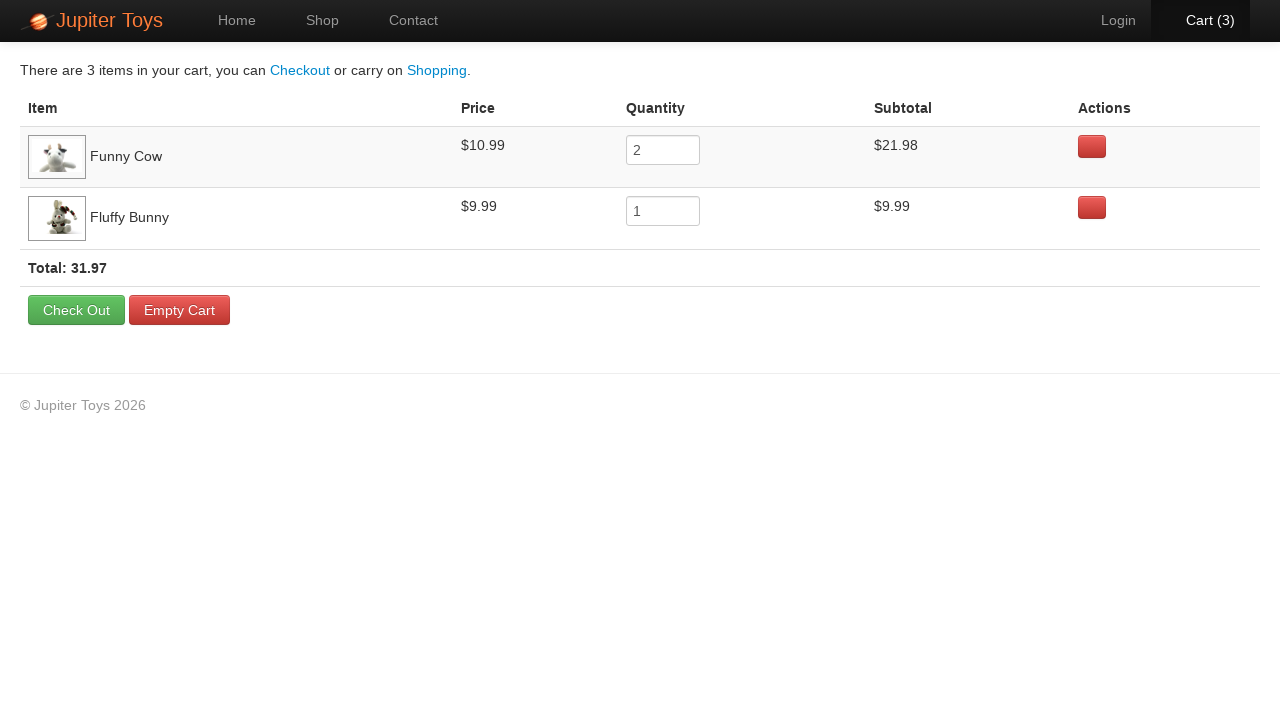